Tests the search functionality on python.org by entering a search query "pycon" and verifying that search results are returned.

Starting URL: http://www.python.org

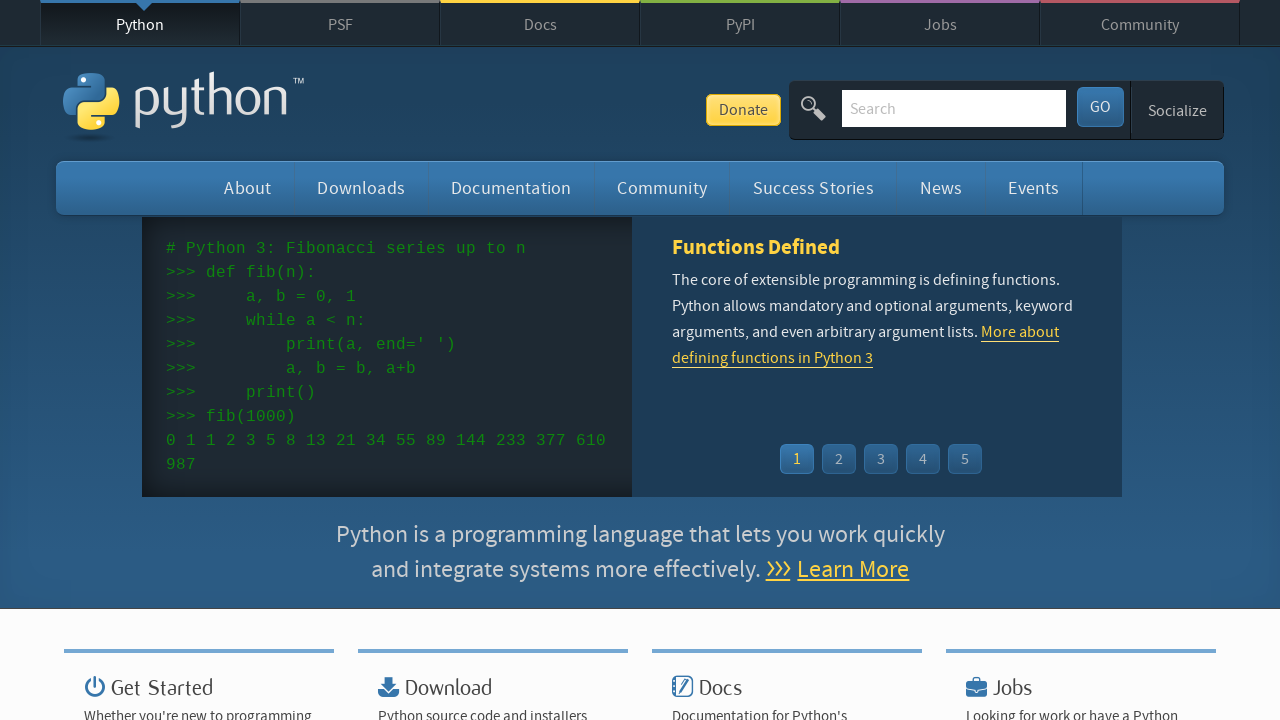

Verified 'Python' is in page title
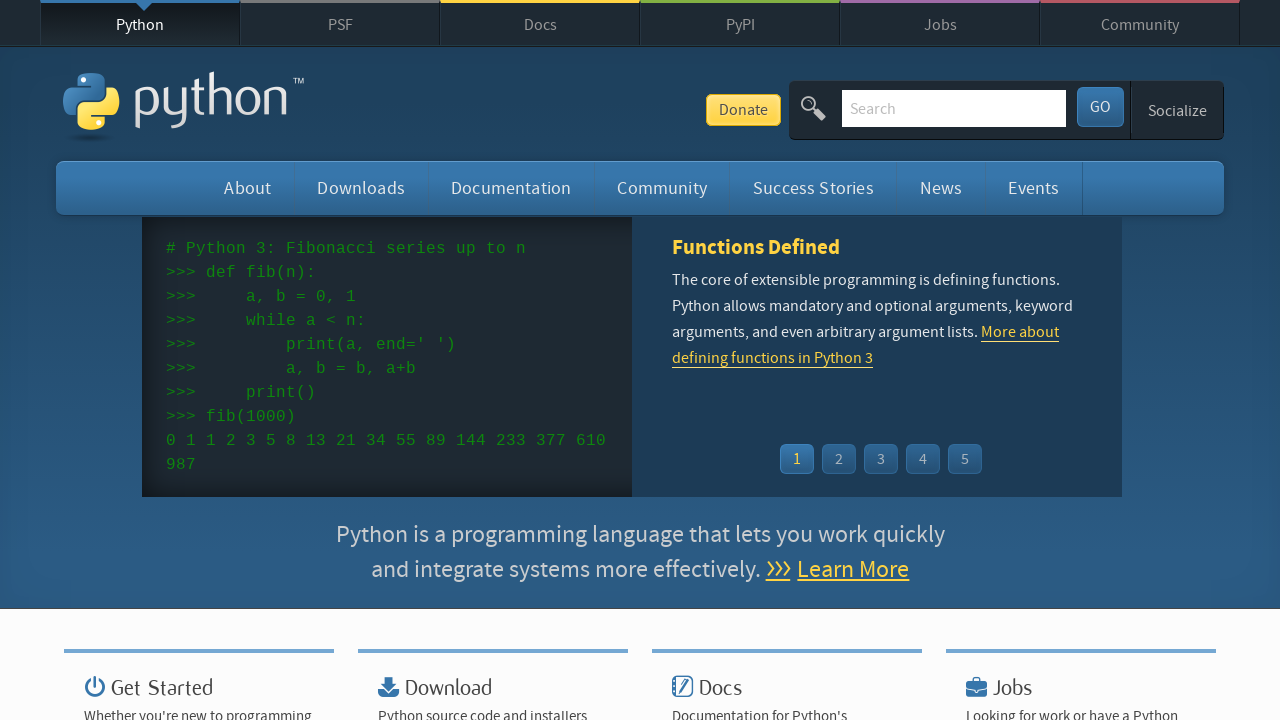

Located search input field
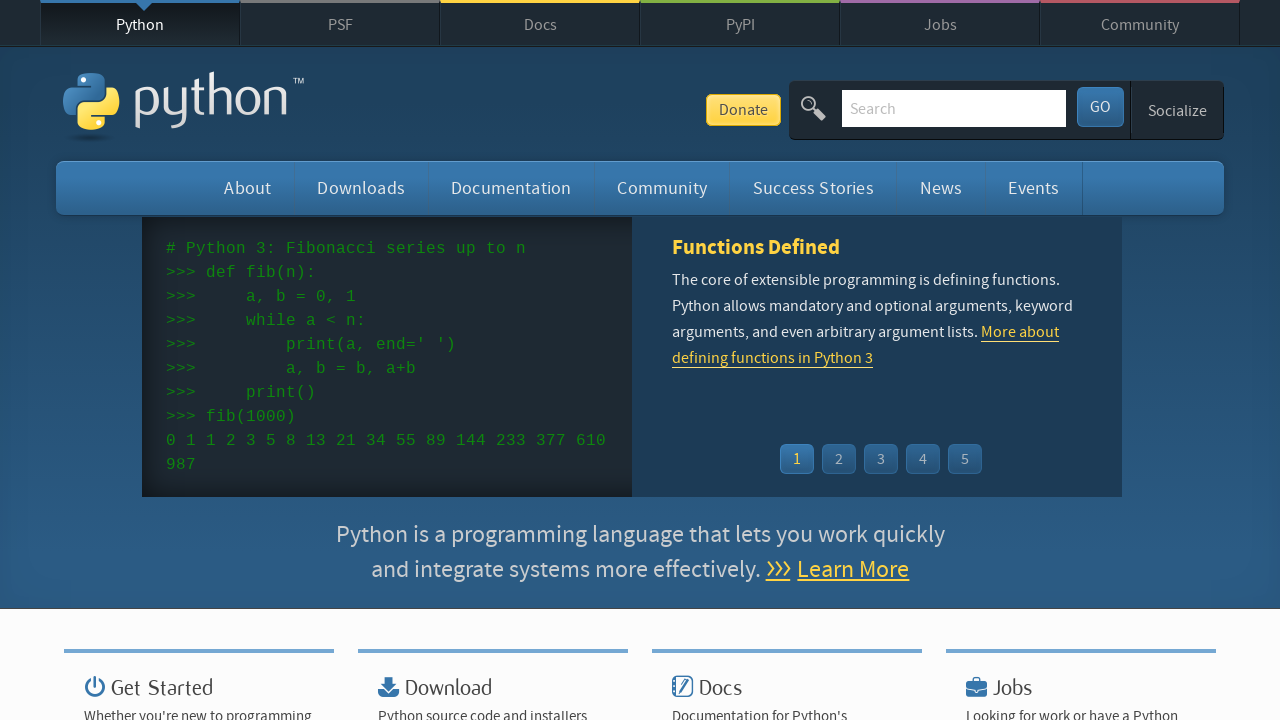

Cleared search input field on input[name='q']
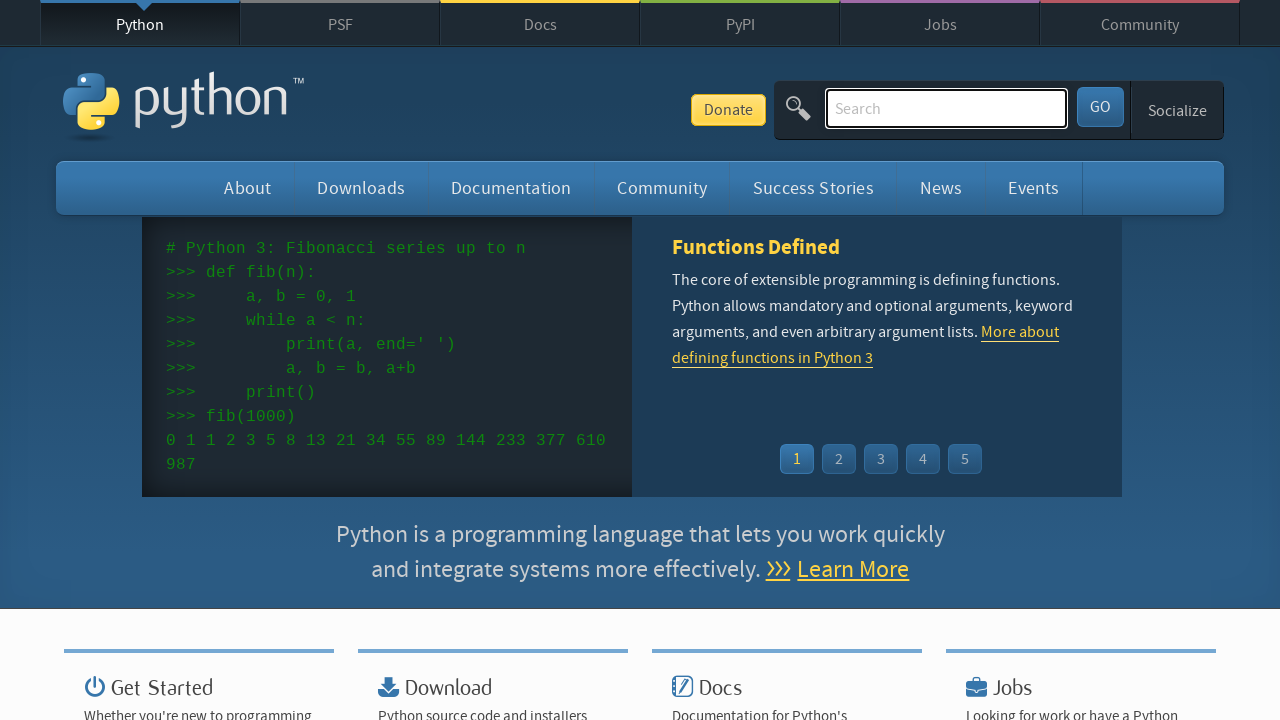

Filled search field with 'pycon' on input[name='q']
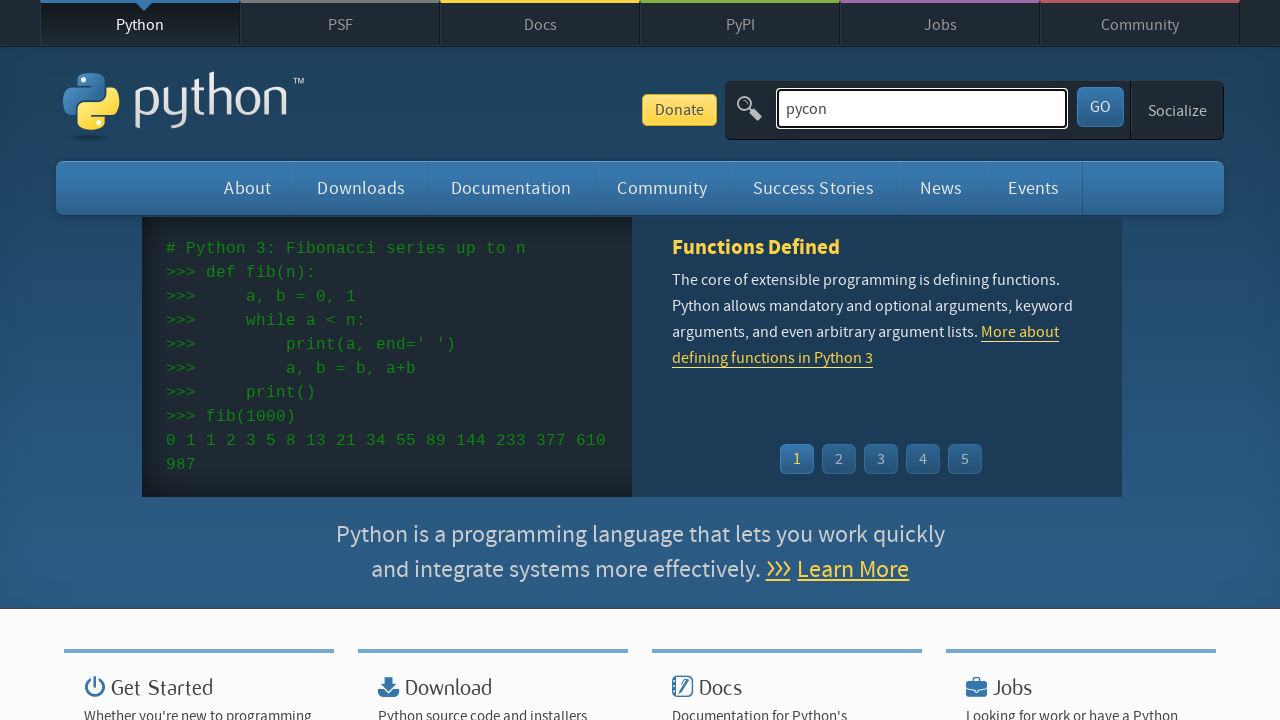

Pressed Enter to submit search query on input[name='q']
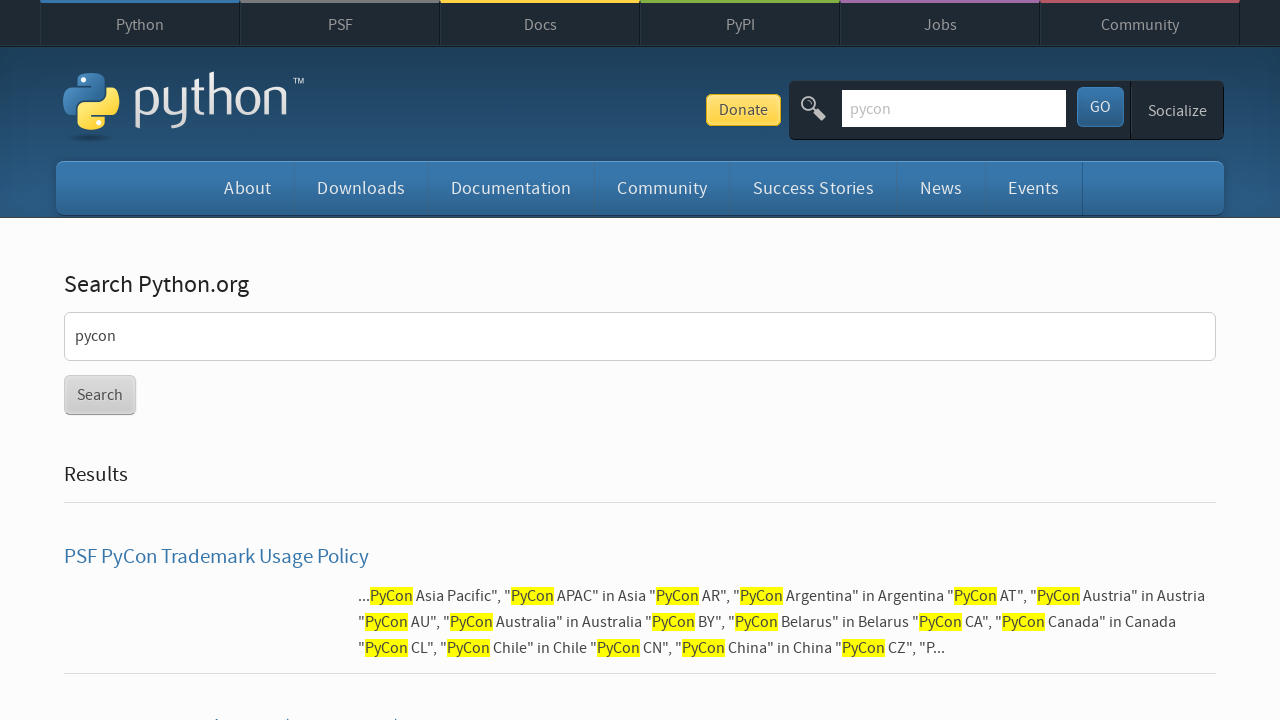

Waited for page content to load
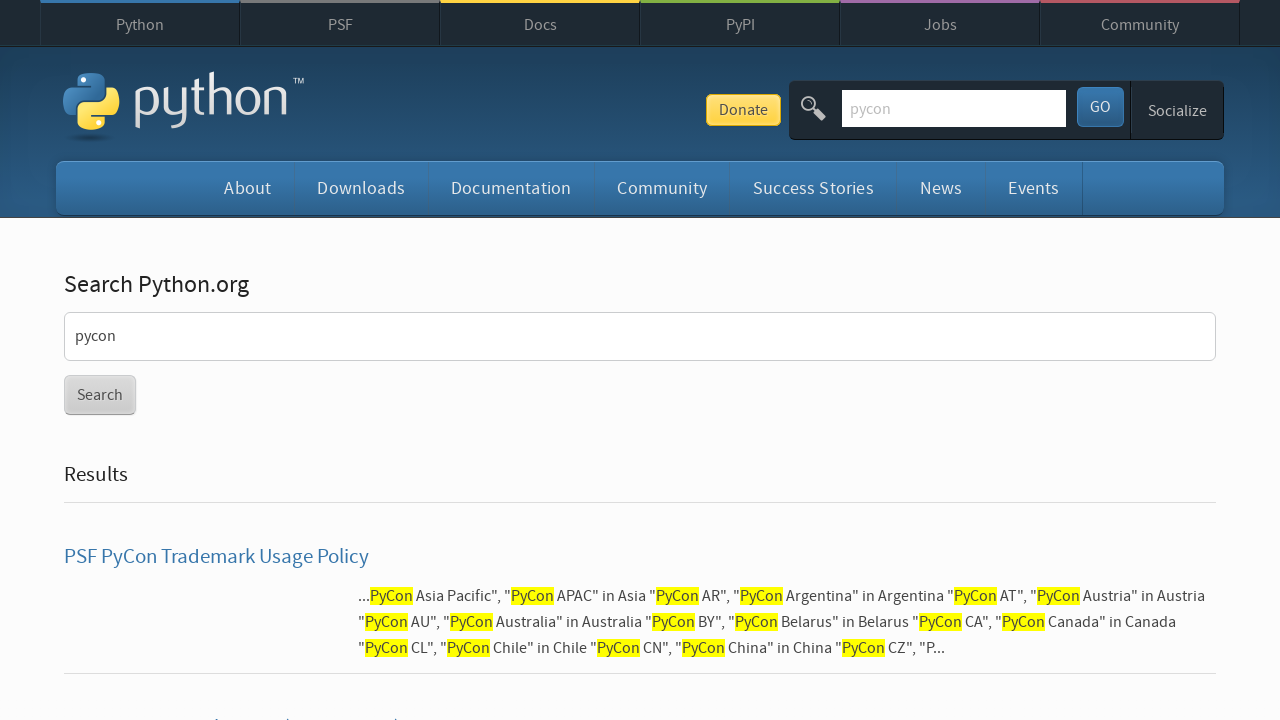

Verified search results were returned
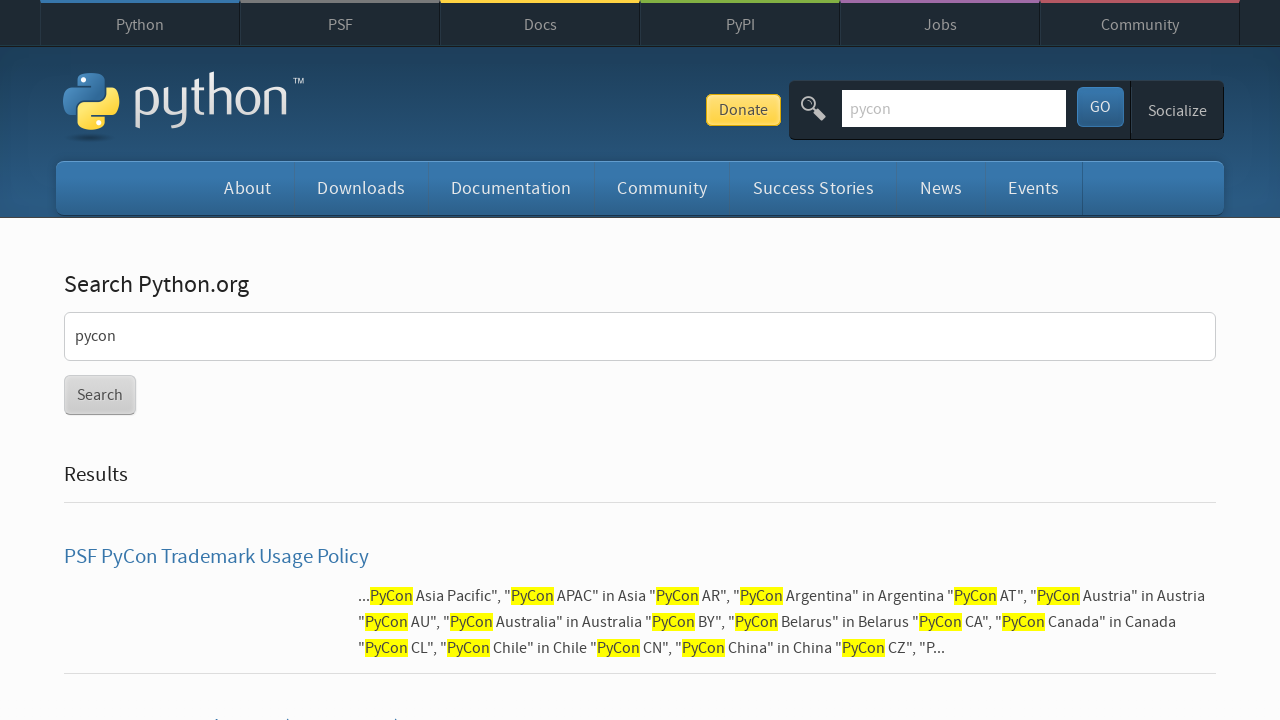

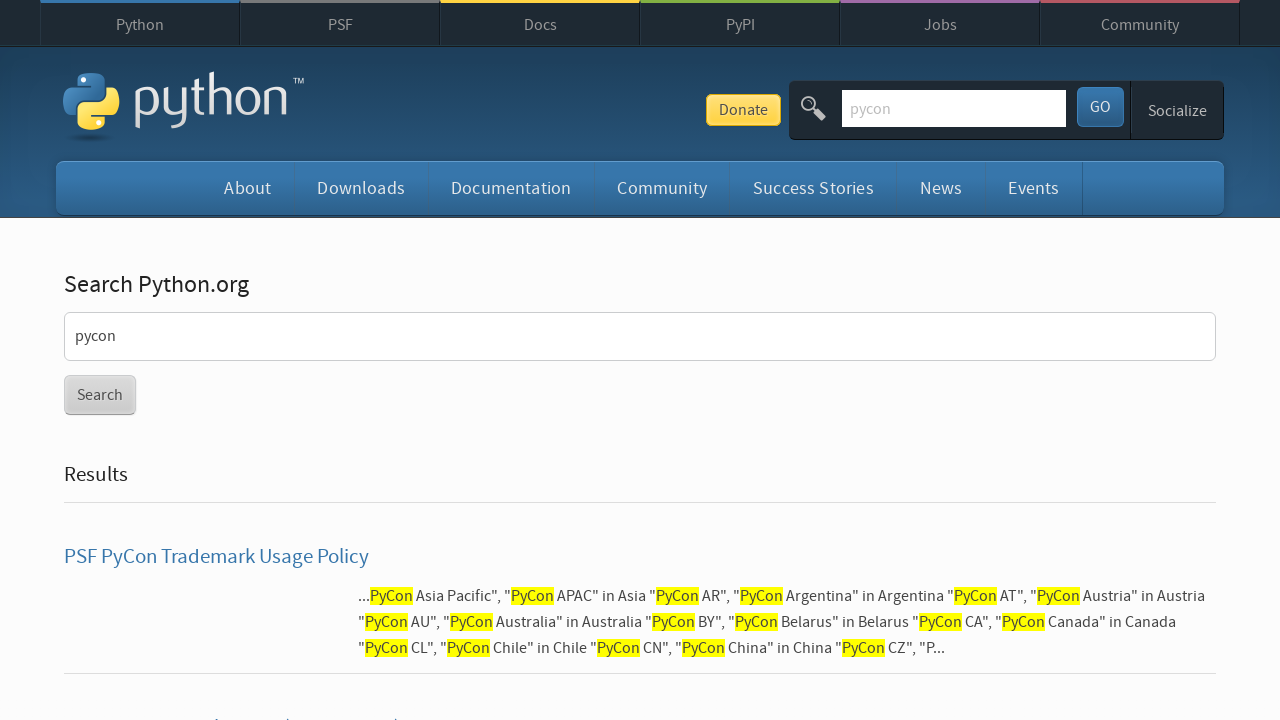